Tests handling of a simple JavaScript alert by clicking a button that triggers an alert and accepting it

Starting URL: https://demoqa.com/alerts

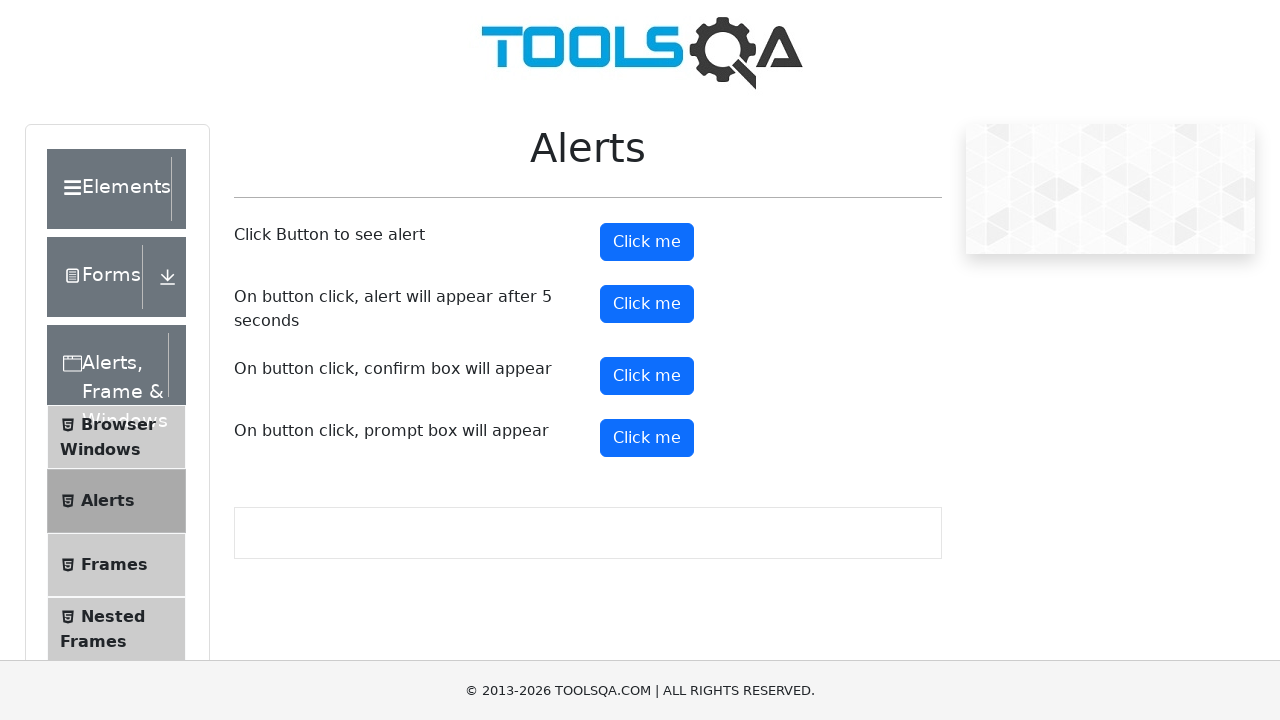

Clicked the alert button to trigger simple alert at (647, 242) on button#alertButton
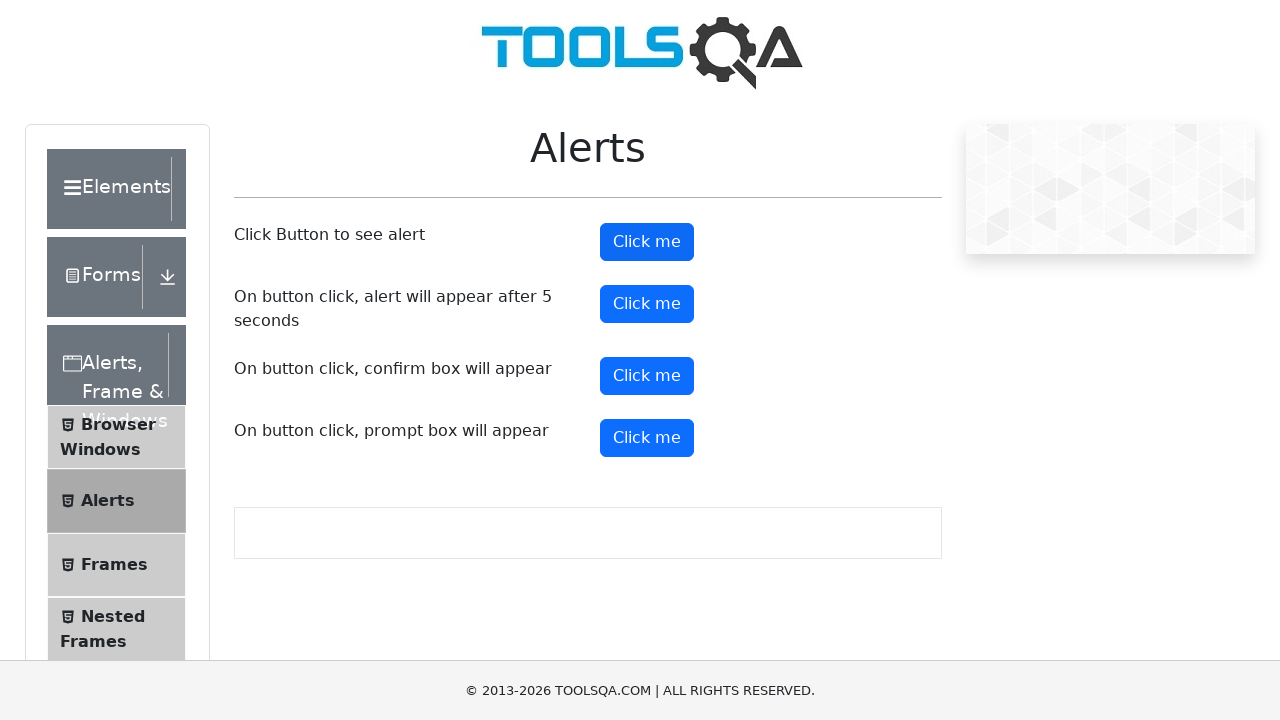

Set up dialog handler to accept alerts
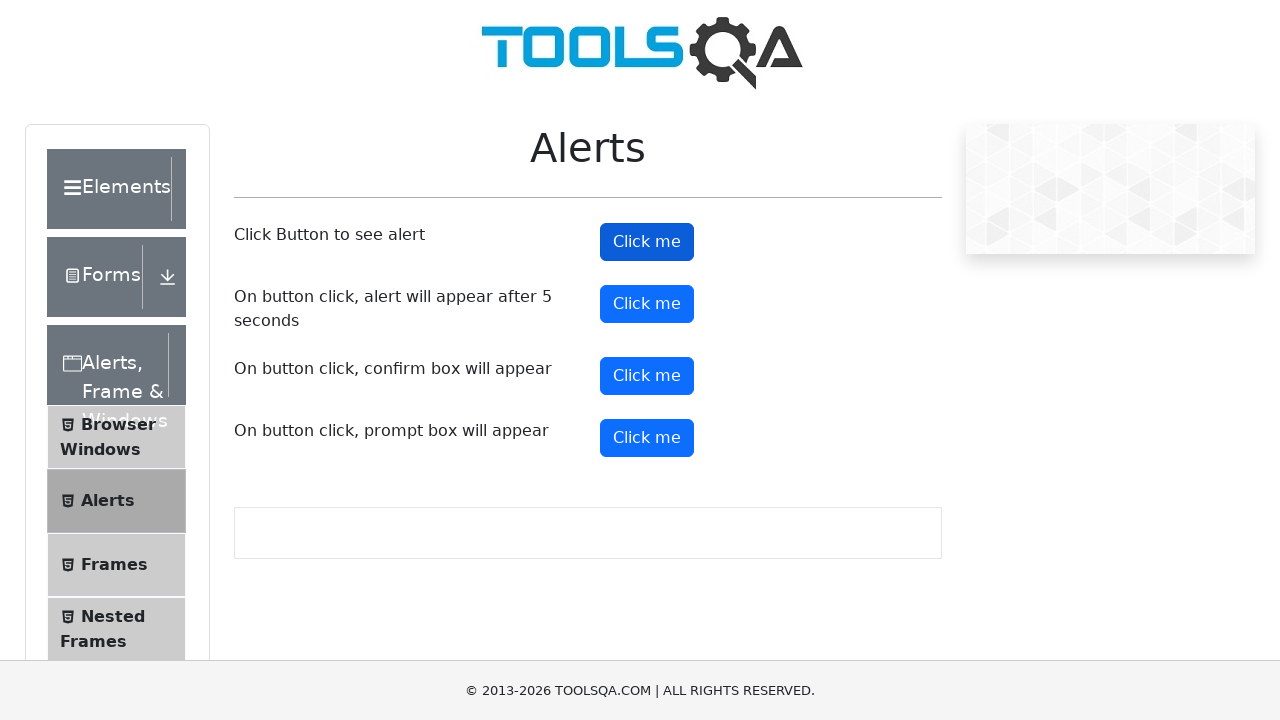

Waited 500ms for alert interaction to complete
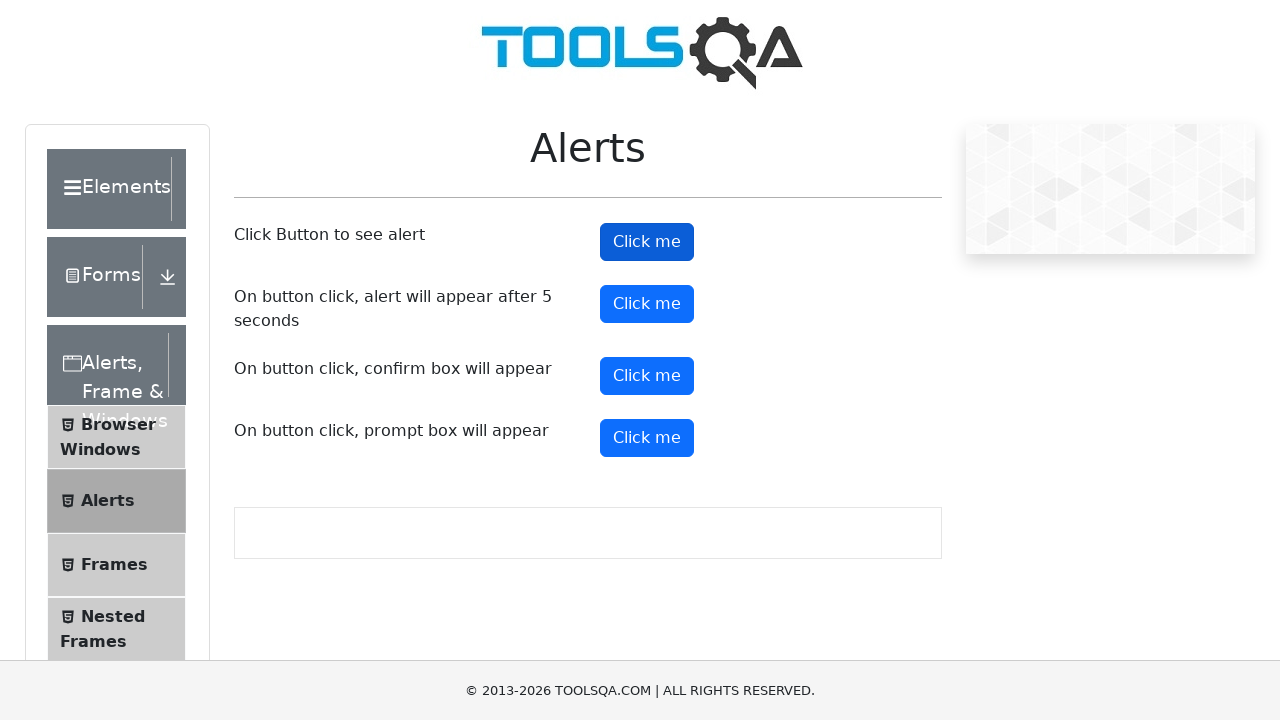

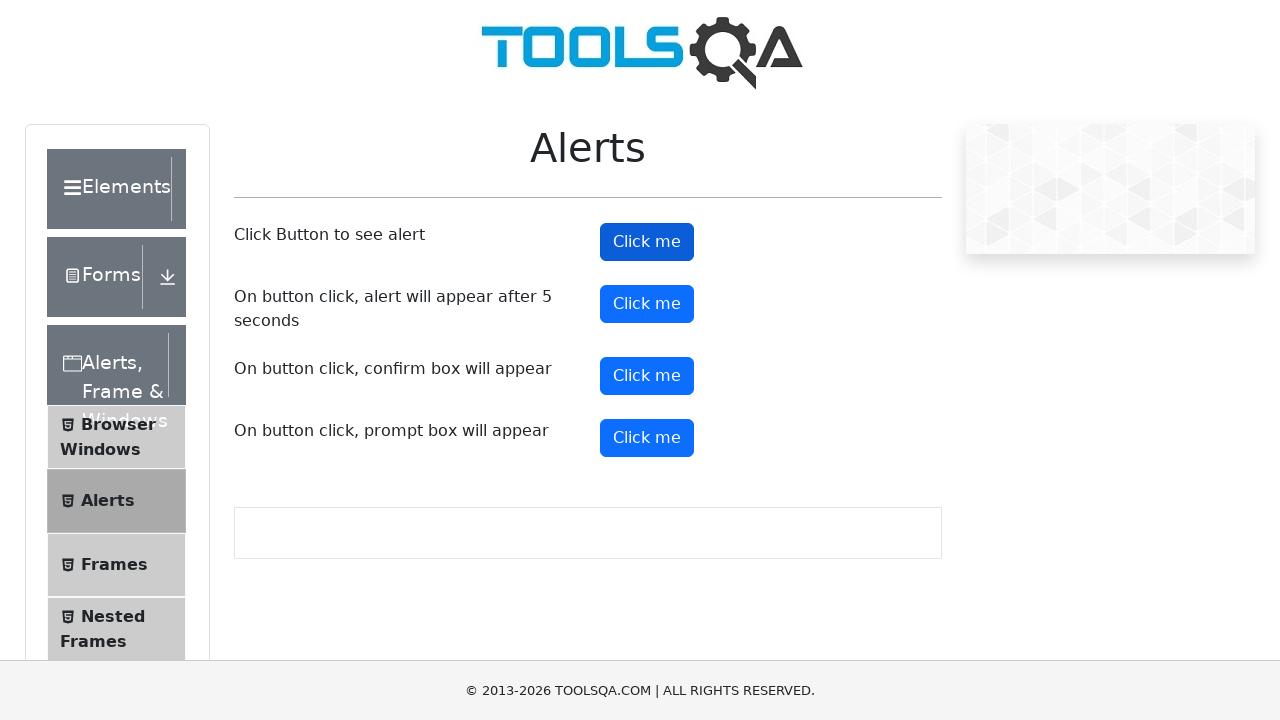